Tests JavaScript confirm alert handling by clicking a button to trigger an alert, then accepting it by clicking OK

Starting URL: https://v1.training-support.net/selenium/javascript-alerts

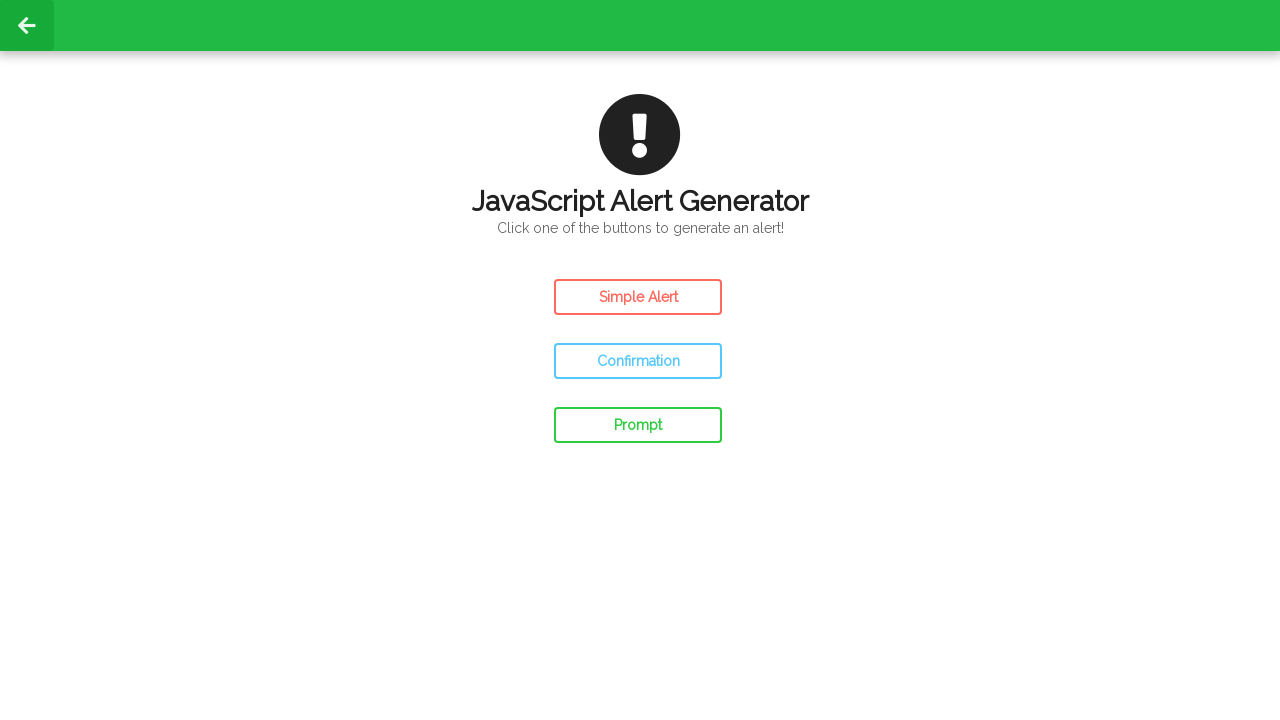

Set up dialog handler to accept confirm alerts
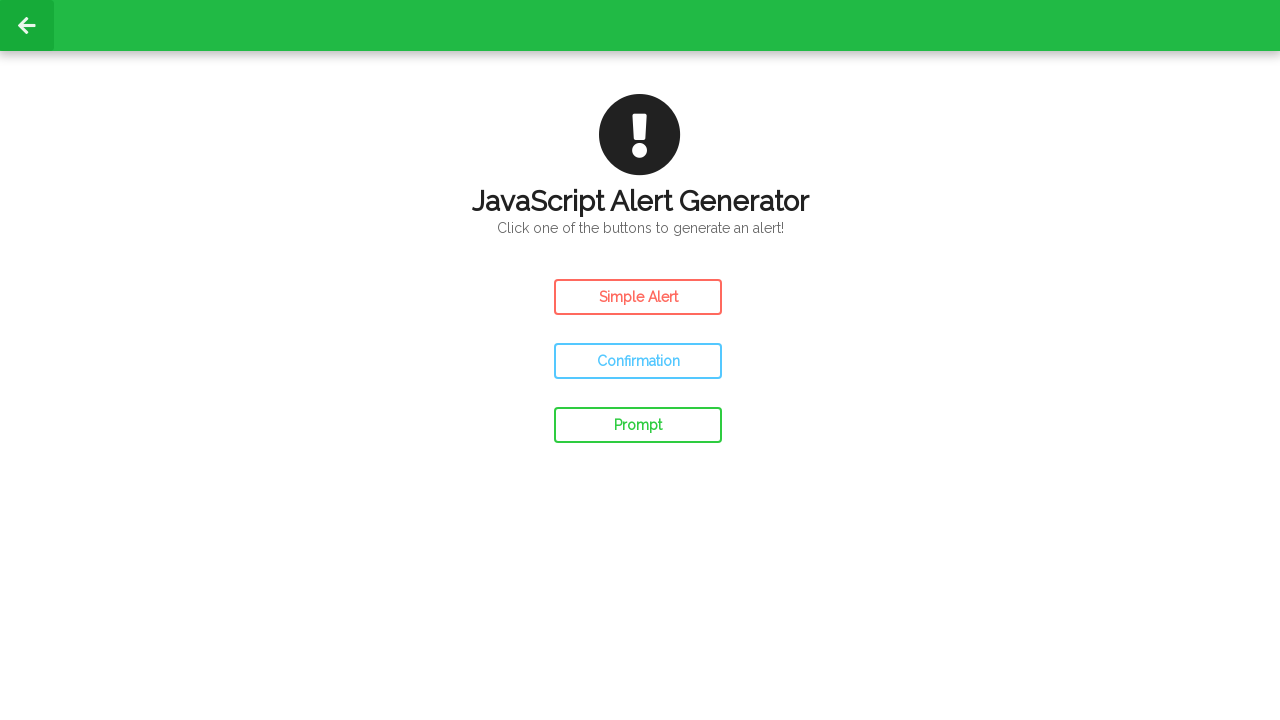

Clicked confirm button to trigger JavaScript alert at (638, 361) on #confirm
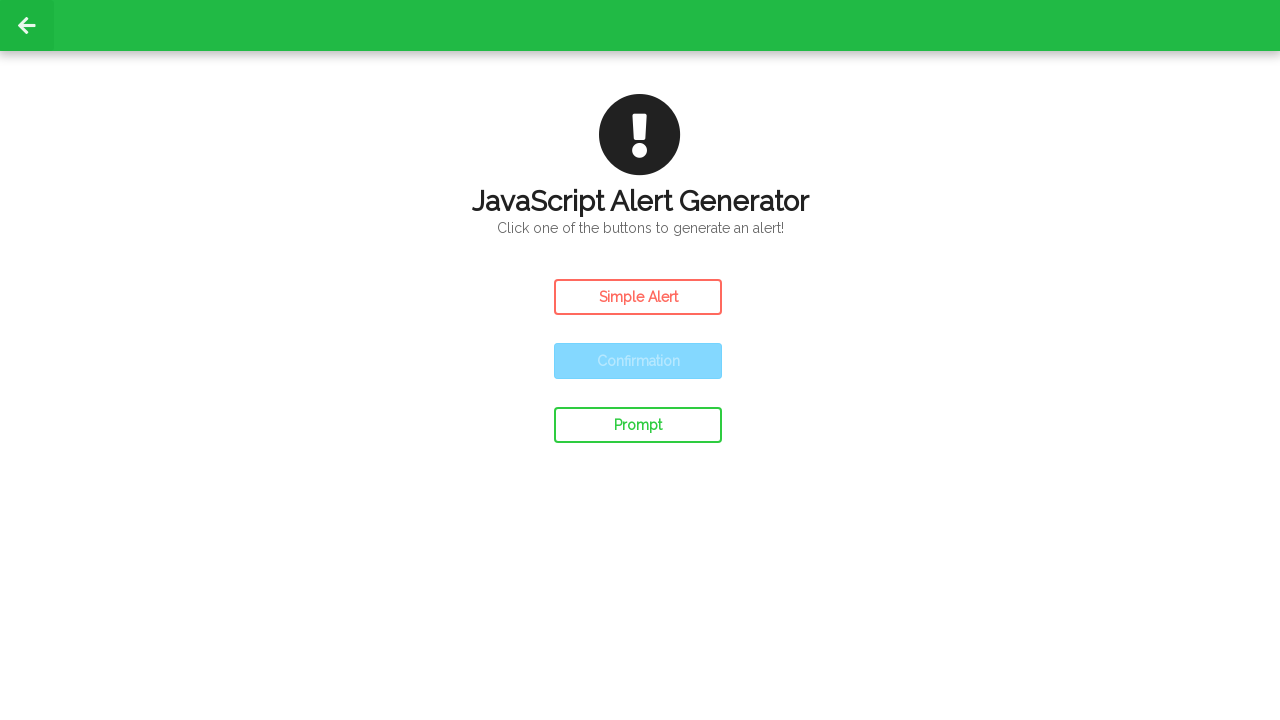

Waited for dialog to be processed and accepted
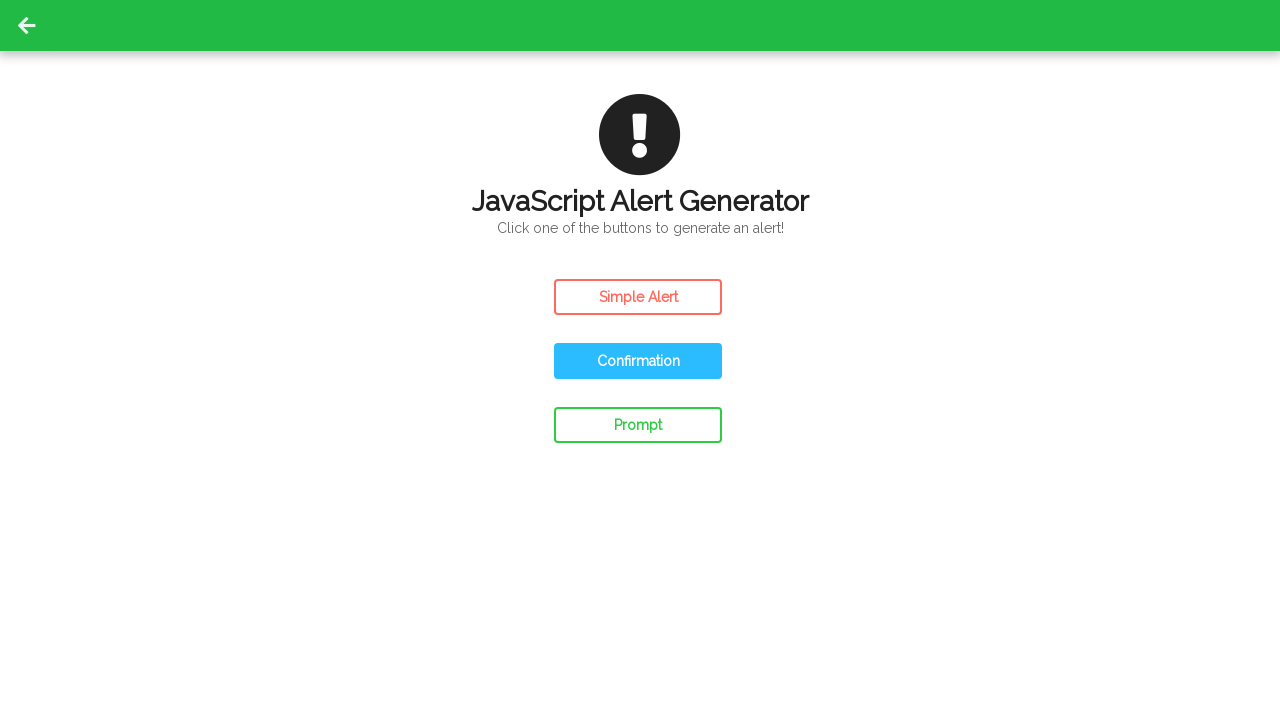

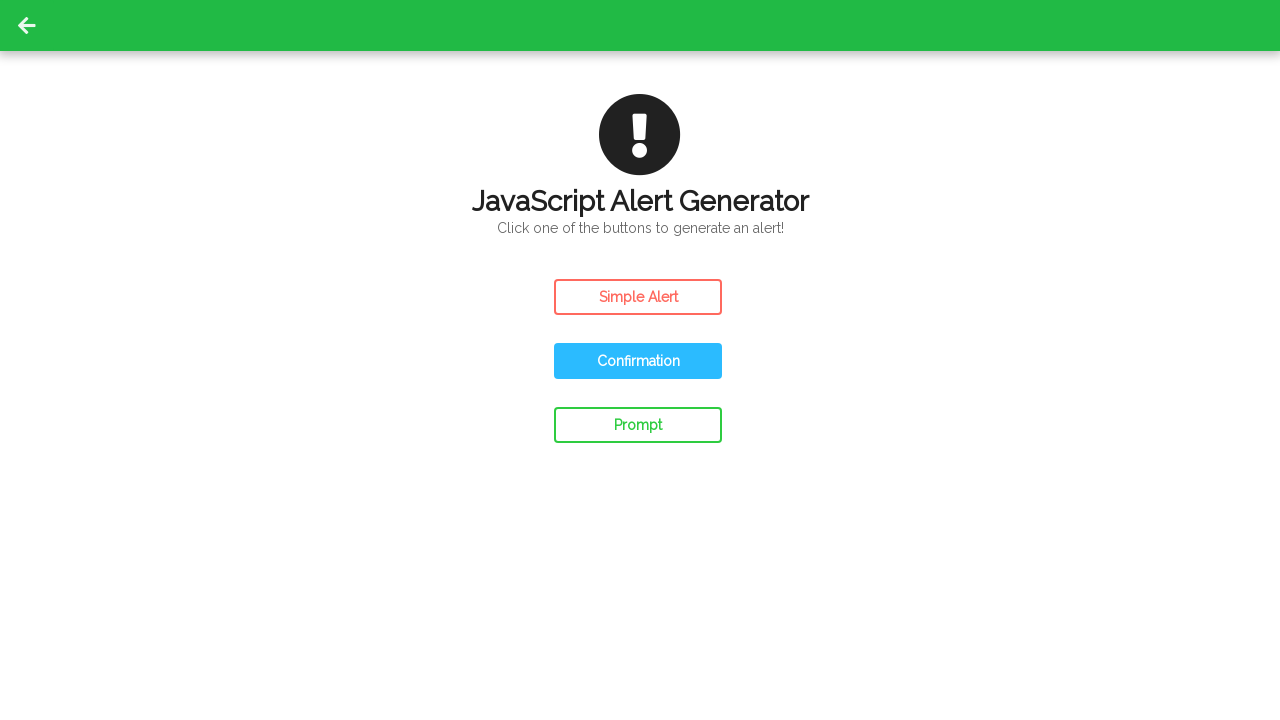